Tests dynamic content loading by clicking the Start button and verifying that "Hello World!" text appears after the loading completes.

Starting URL: https://the-internet.herokuapp.com/dynamic_loading/1

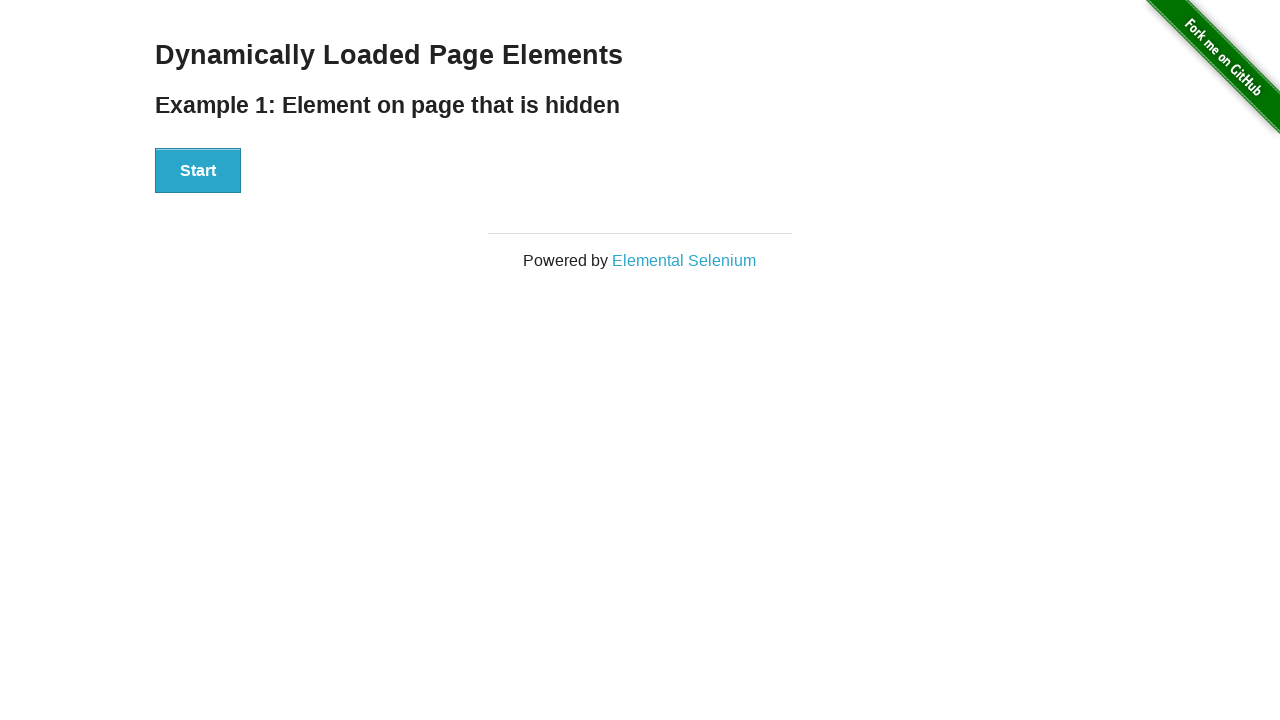

Clicked the Start button to initiate dynamic content loading at (198, 171) on xpath=//button
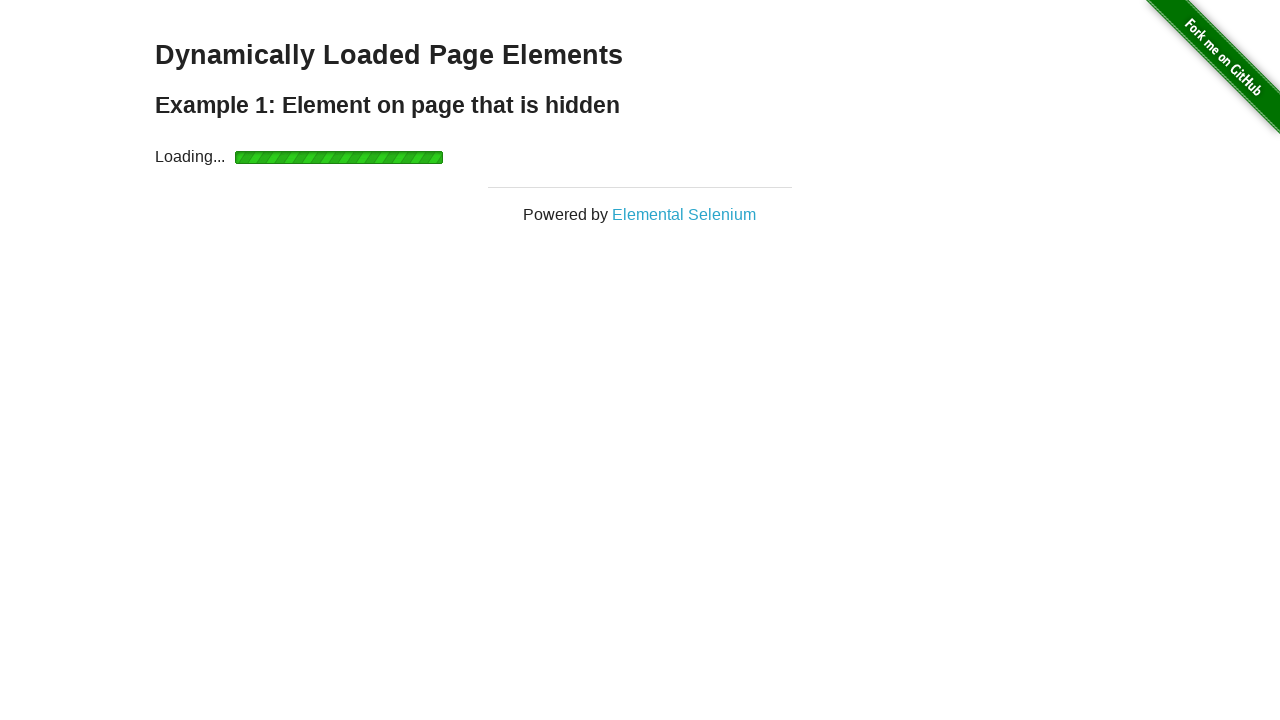

Waited for 'Hello World!' text to appear after loading completed
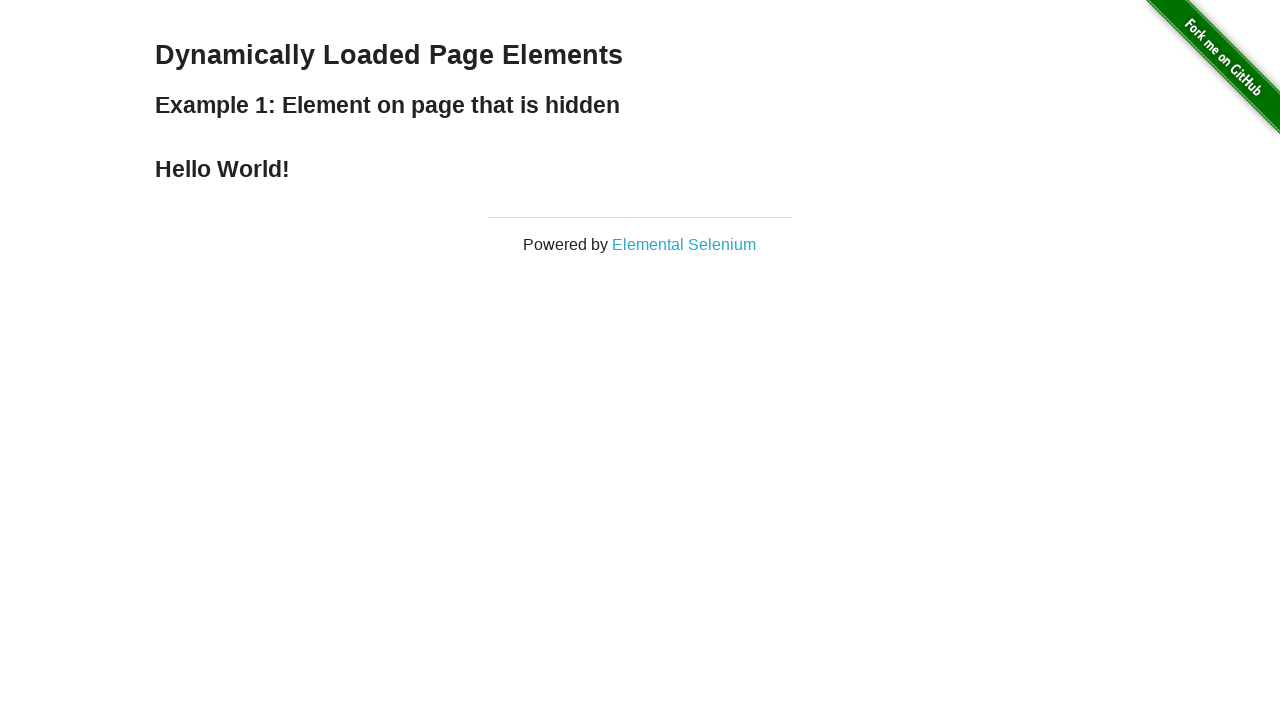

Located the Hello World element
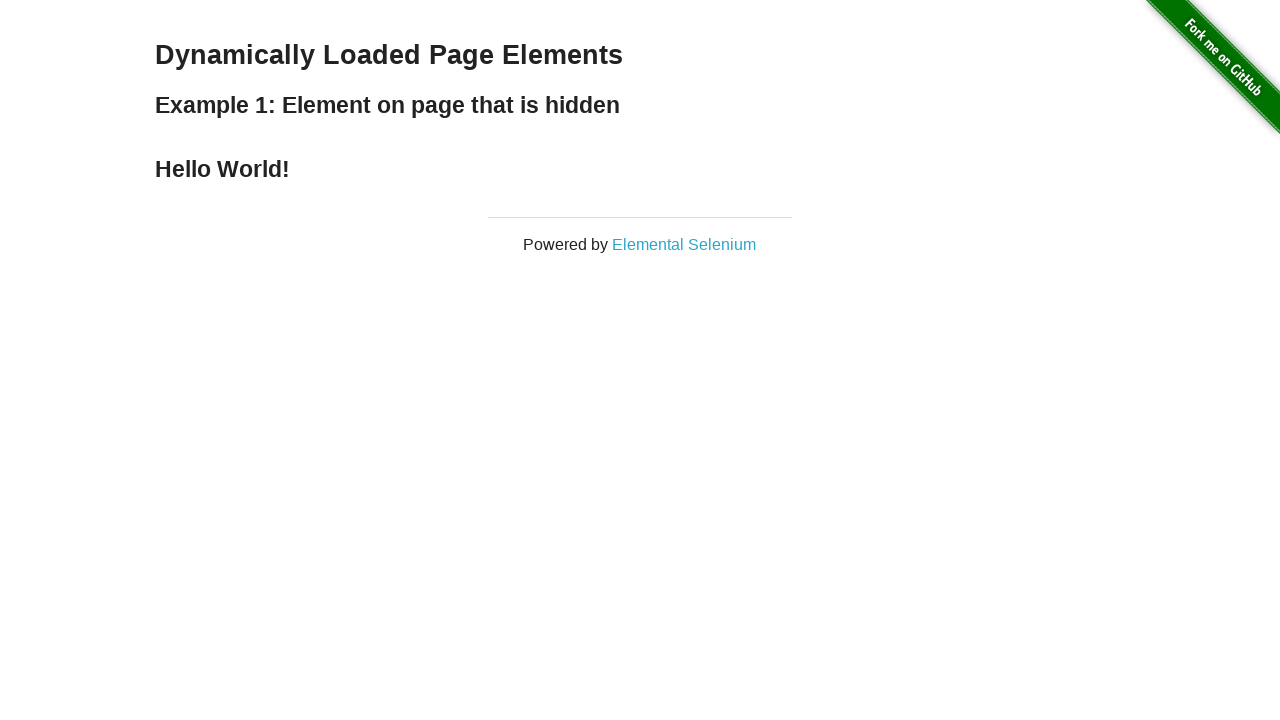

Verified that the element contains 'Hello World!' text
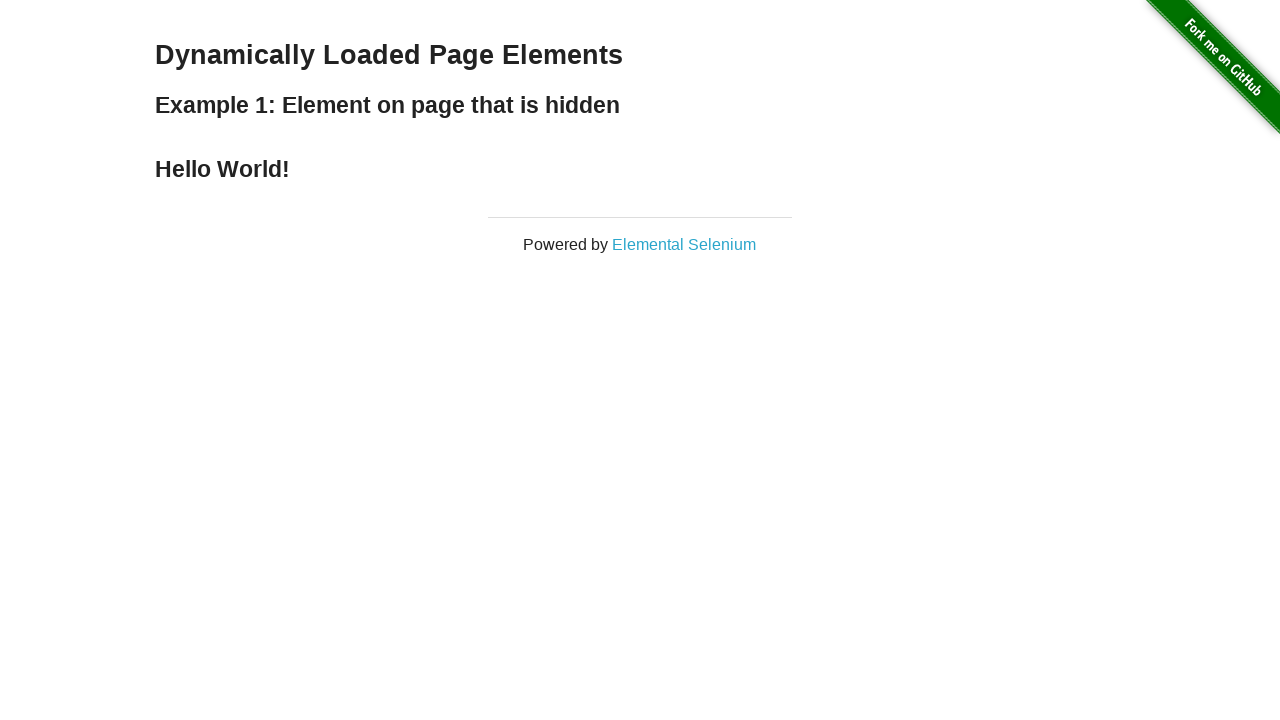

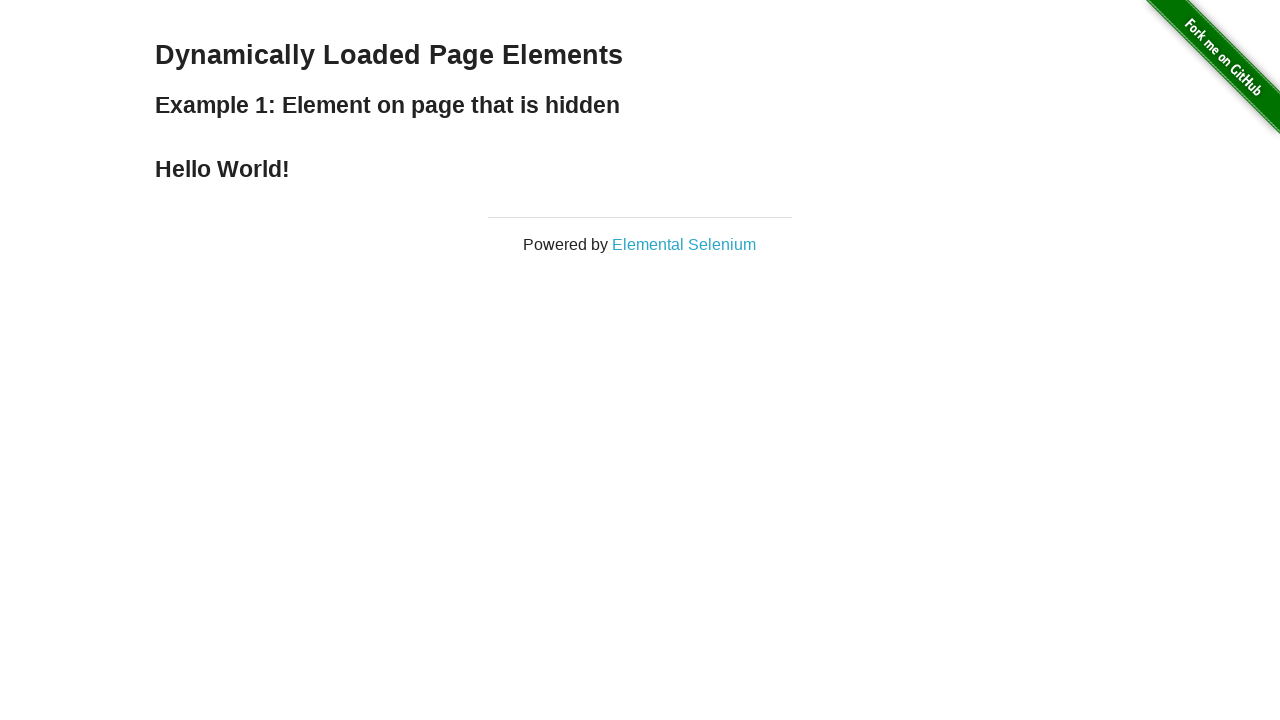